Tests the auto-suggestion feature on BigBasket by typing a search term and selecting the last suggestion from the dropdown list

Starting URL: https://www.bigbasket.com

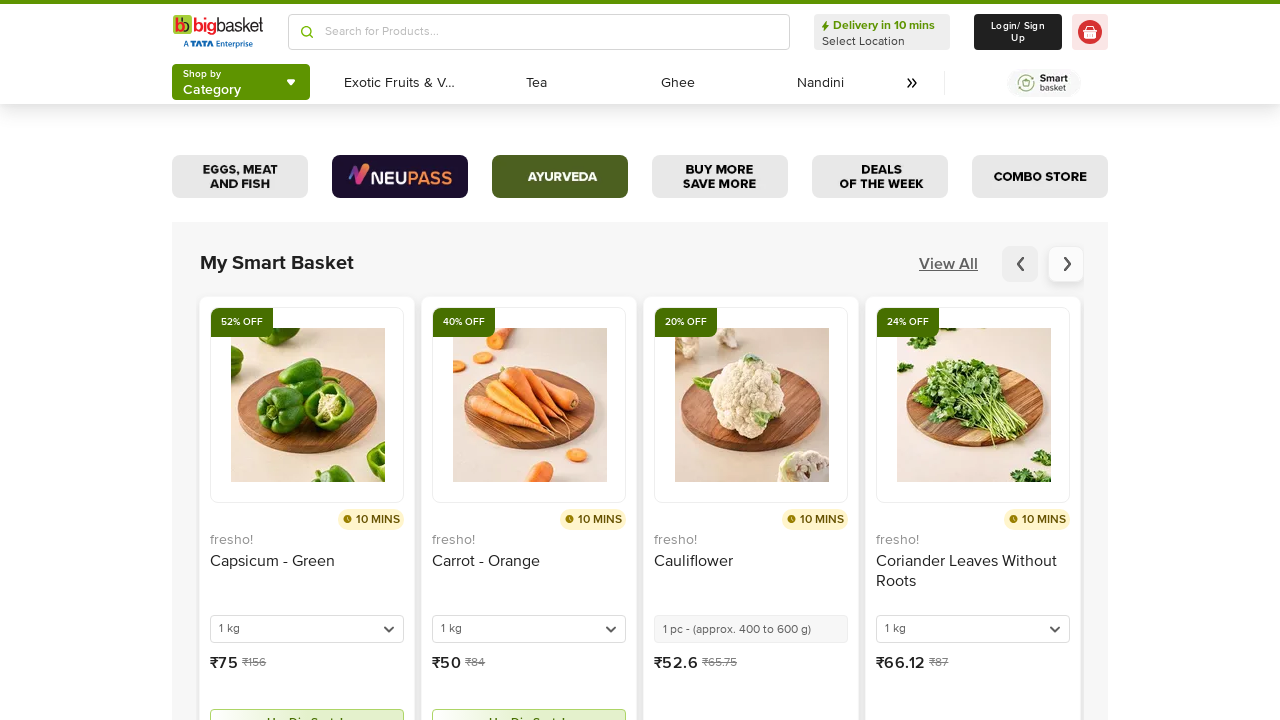

Filled search box with 'Apple' on (//input[contains(@type,'text')])[2]
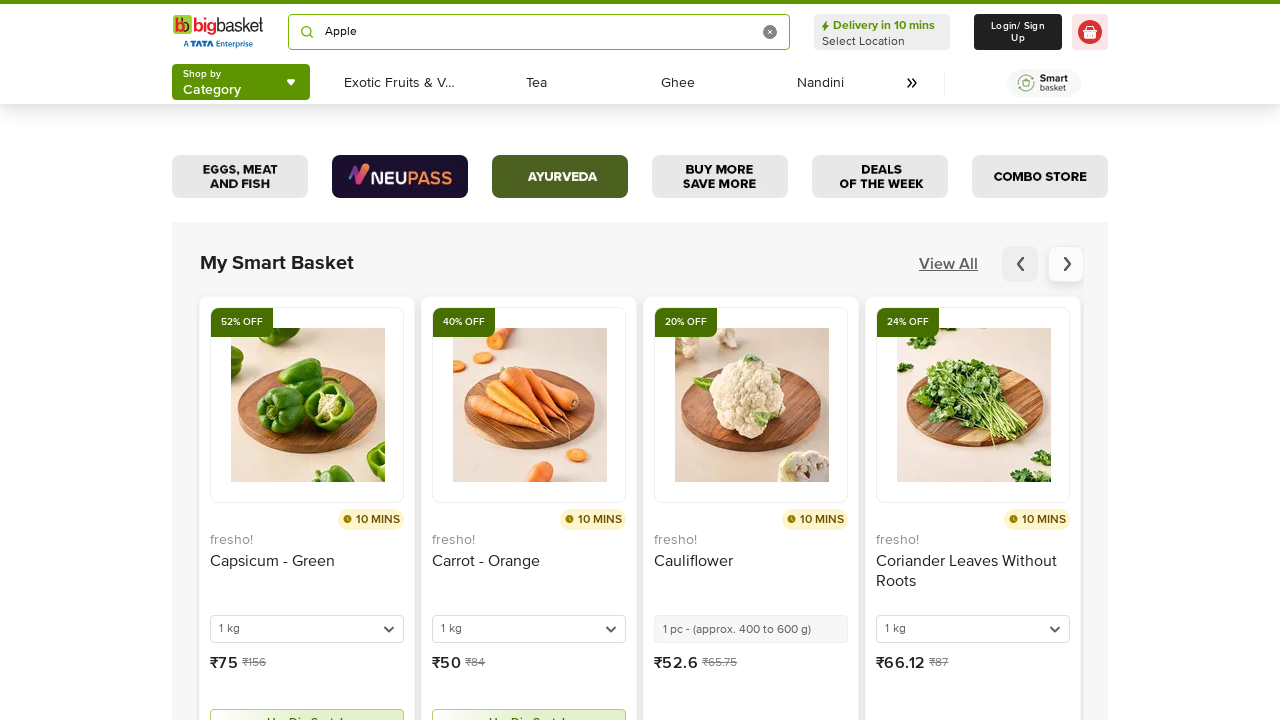

Auto-suggestion dropdown appeared
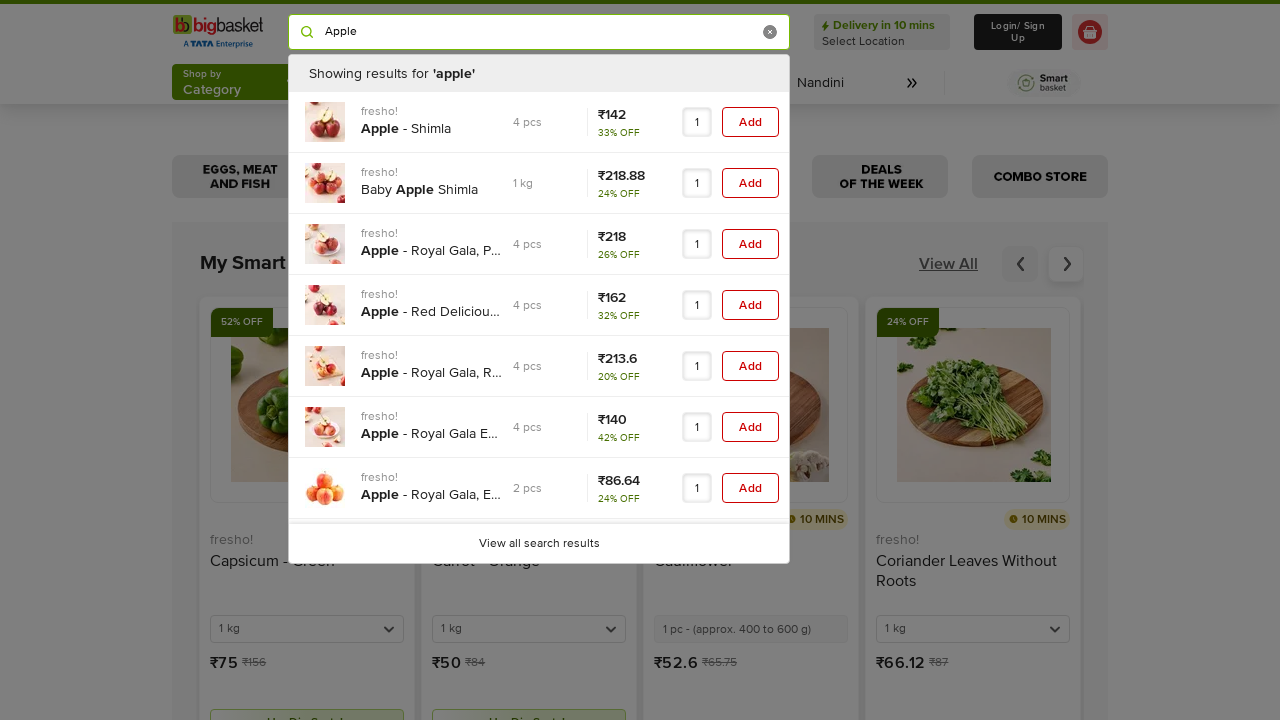

Located all auto-suggestion items
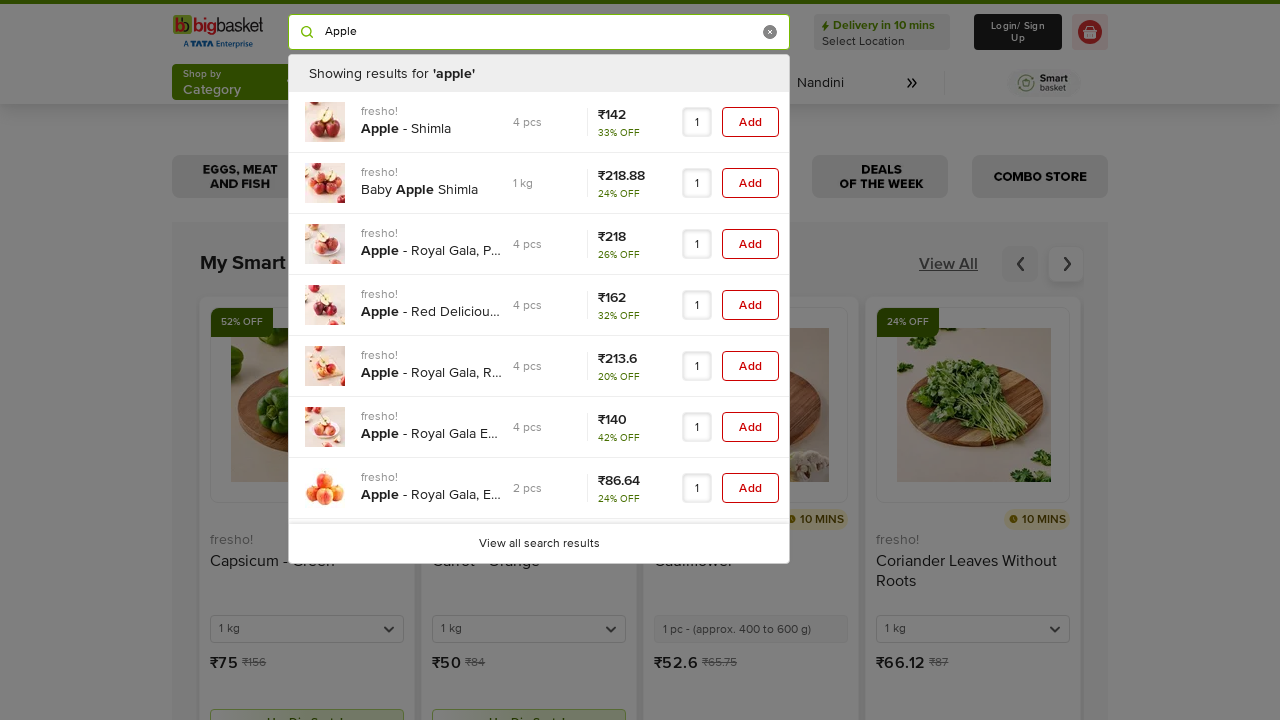

Selected the last suggestion from the dropdown
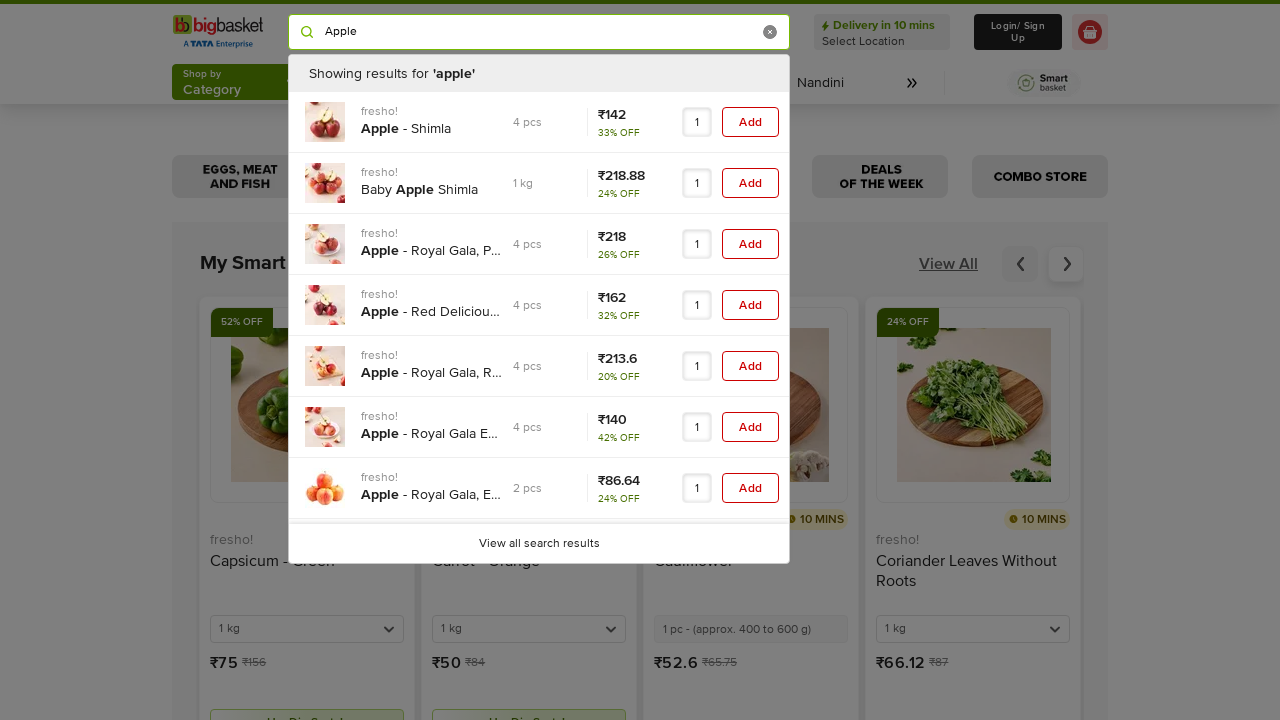

Clicked on the last suggestion item at (432, 493) on ul.overscroll-contain a >> nth=-1
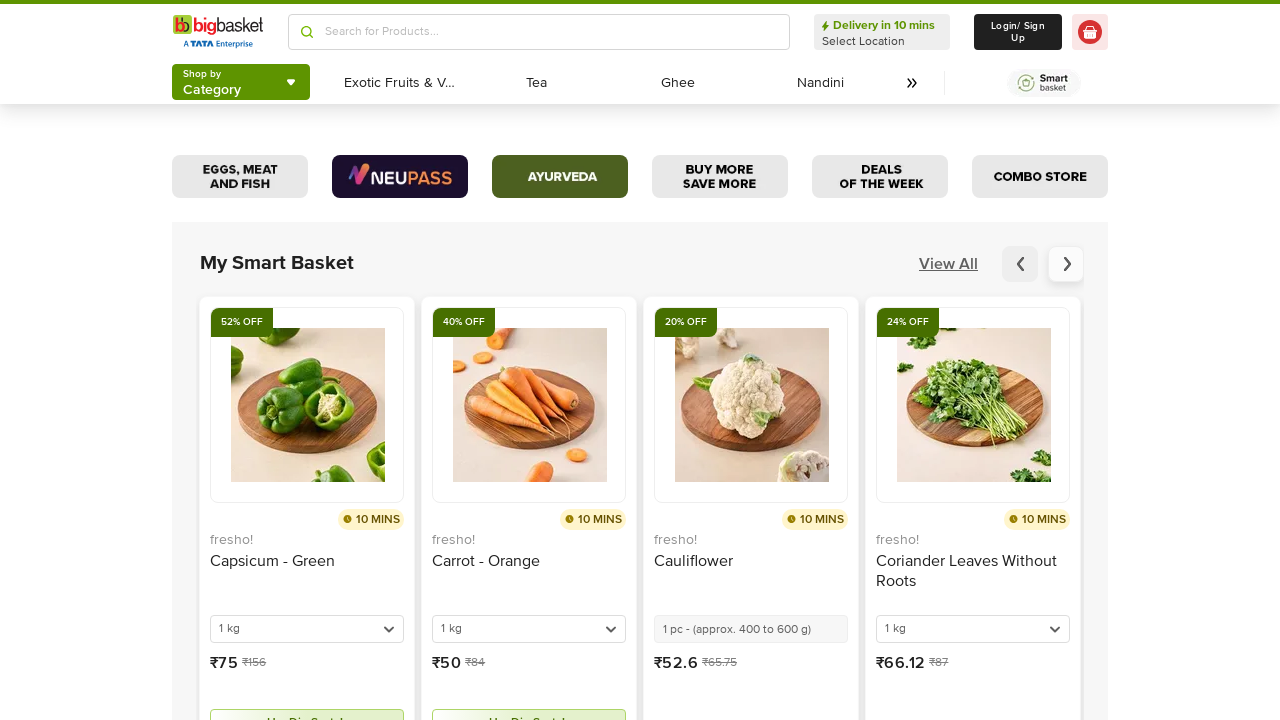

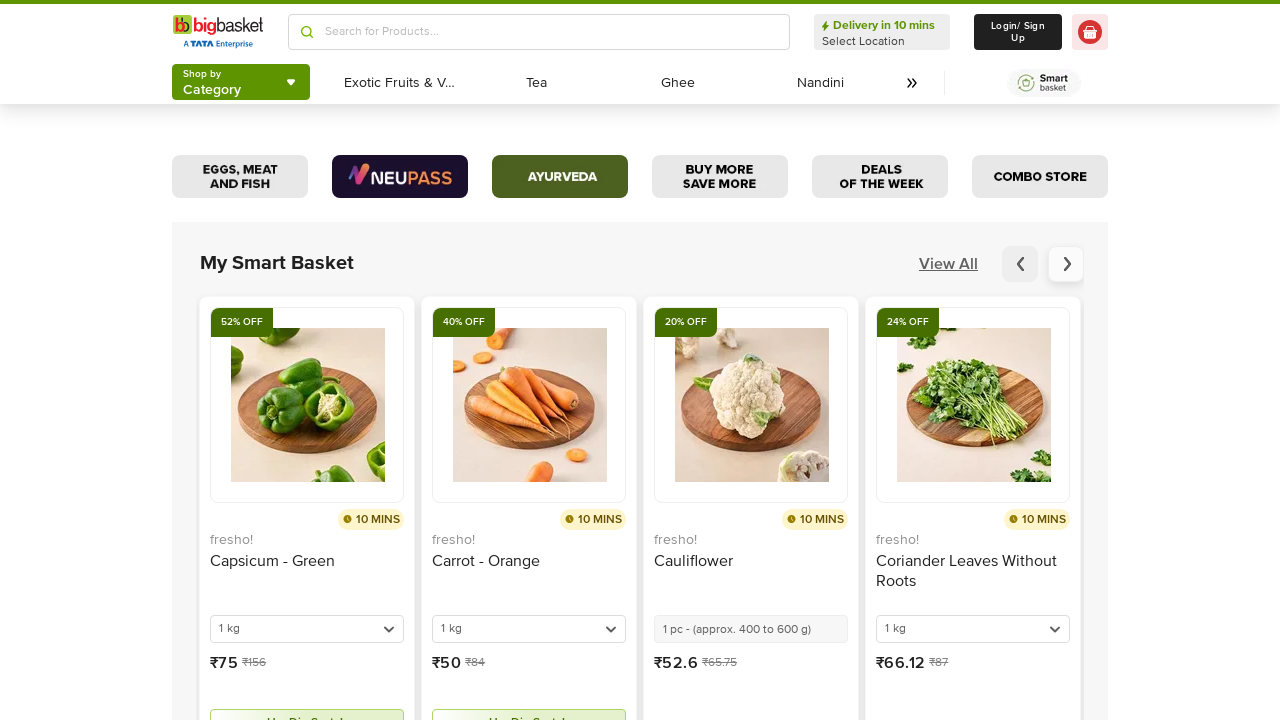